Tests dynamic textbox enable/disable functionality by clicking Enable/Disable button and verifying the textbox state changes with appropriate messages.

Starting URL: https://the-internet.herokuapp.com/dynamic_controls

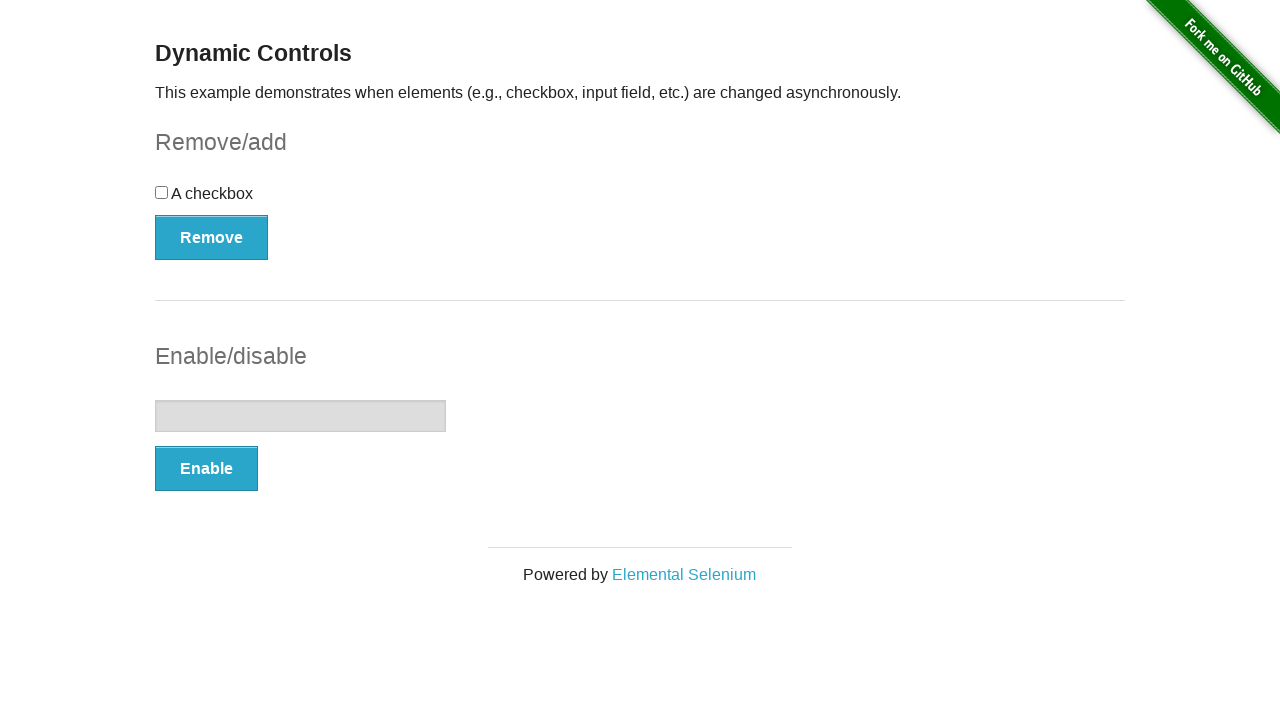

Verified textbox is disabled initially
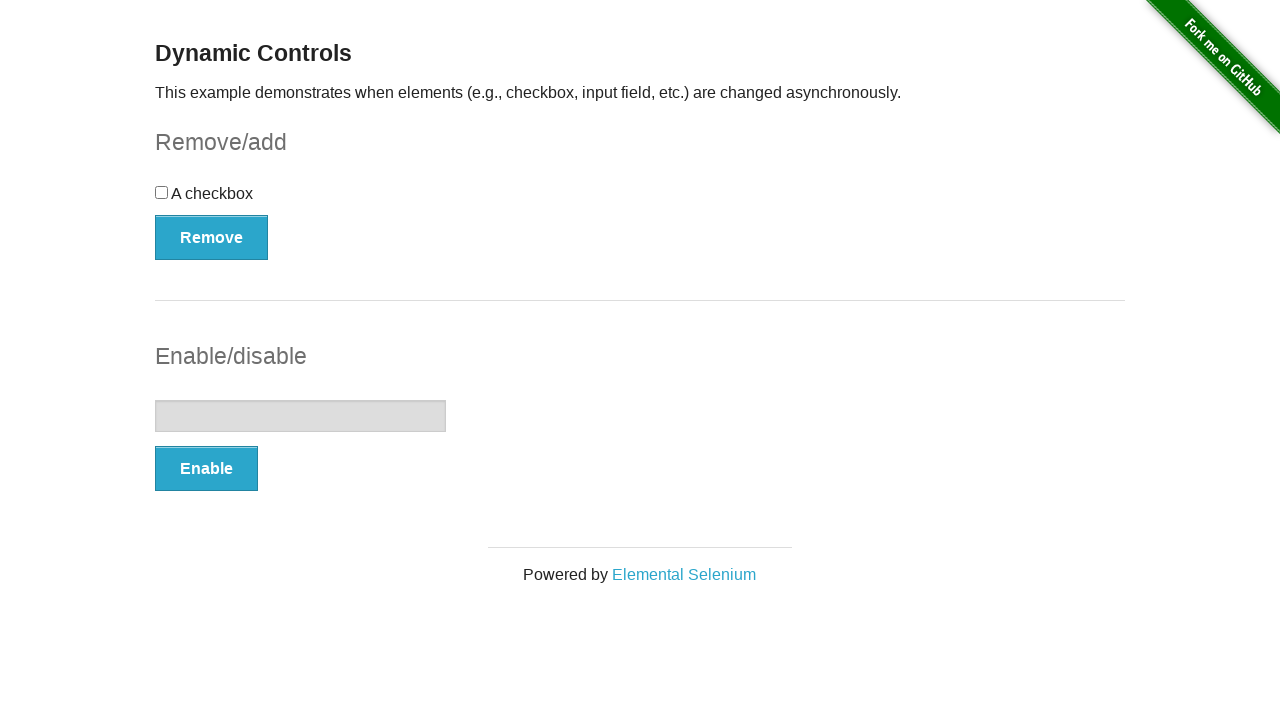

Clicked Enable button at (206, 469) on button:has-text('Enable')
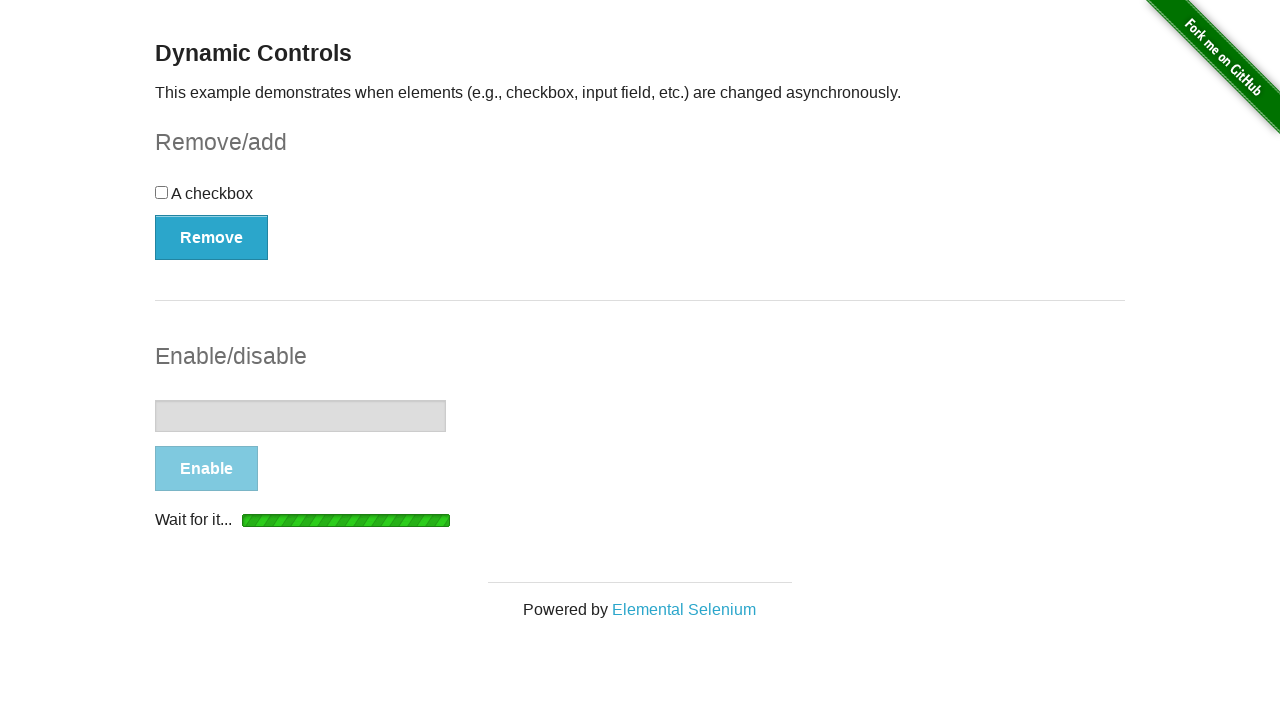

Loading spinner disappeared
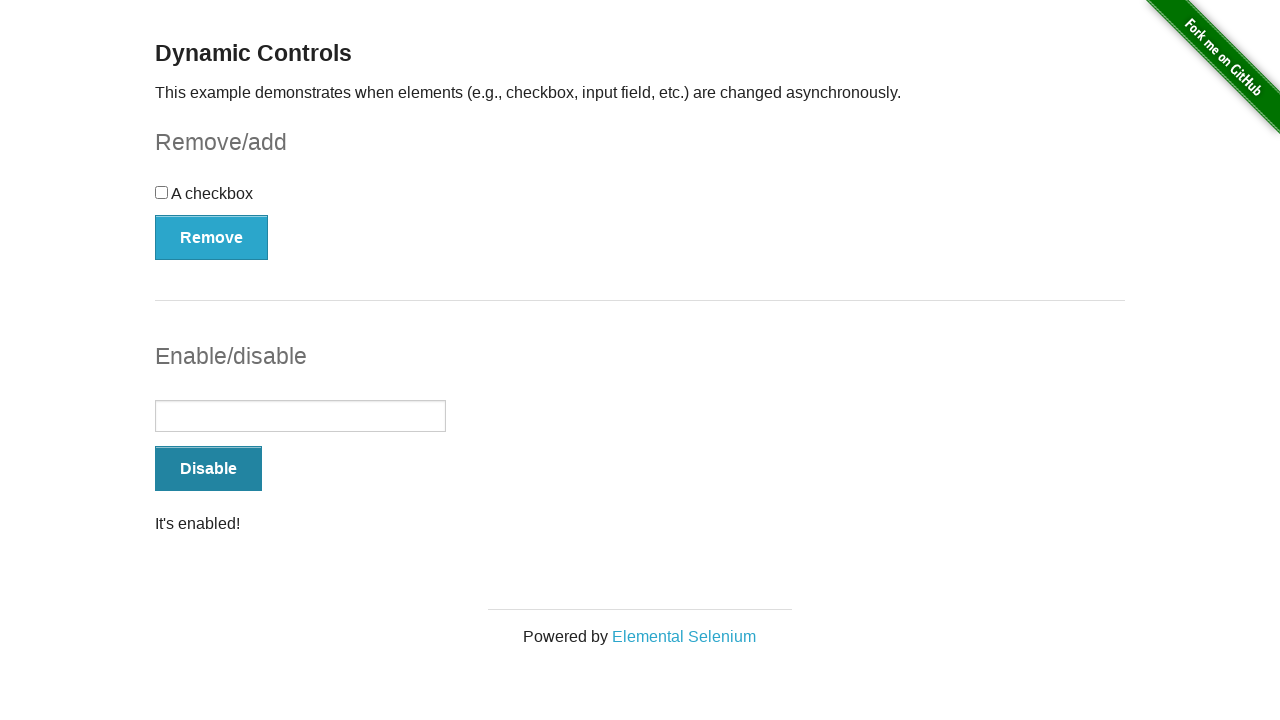

Success message "It's enabled!" appeared
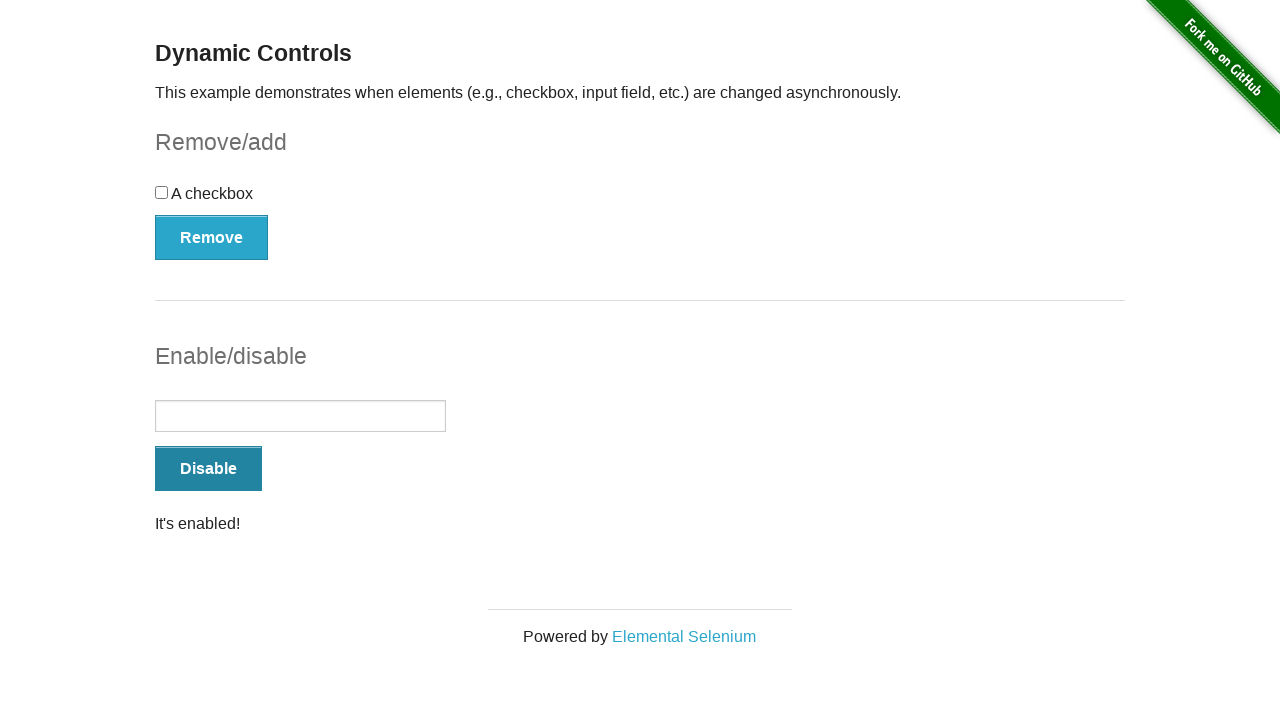

Verified textbox is now enabled
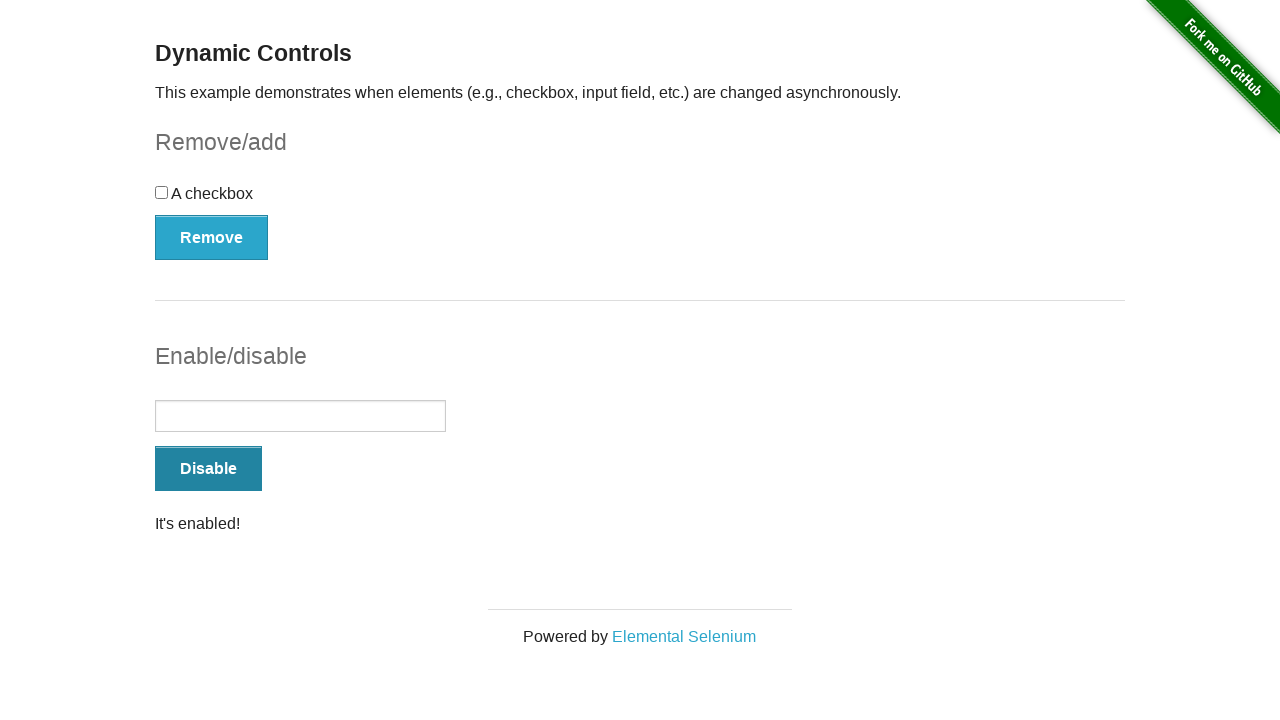

Clicked Disable button at (208, 469) on button:has-text('Disable')
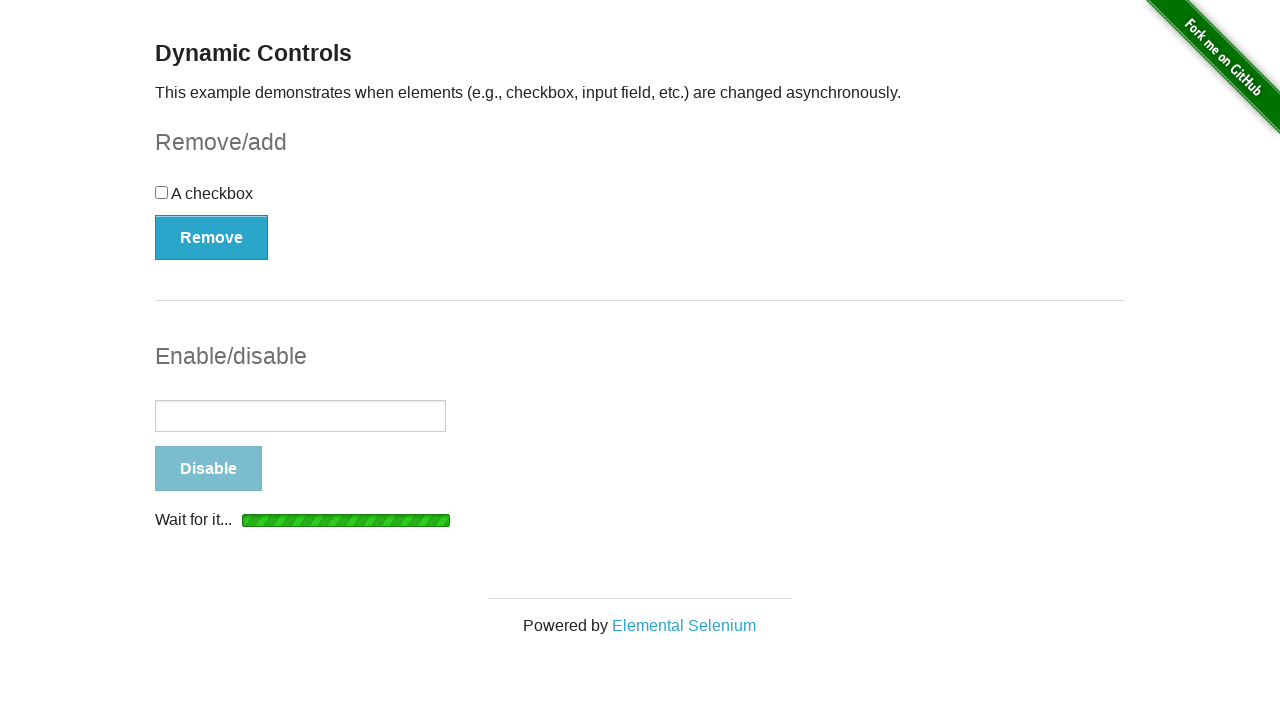

Loading spinner disappeared
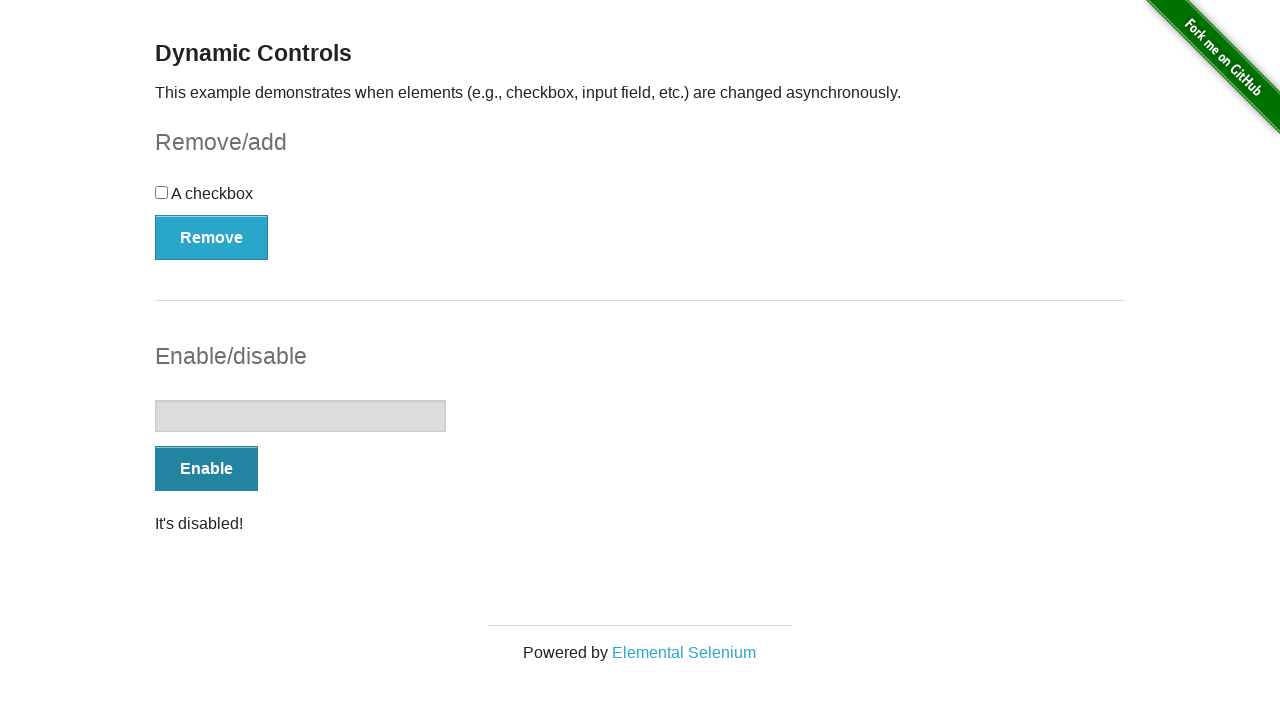

Verified textbox is disabled
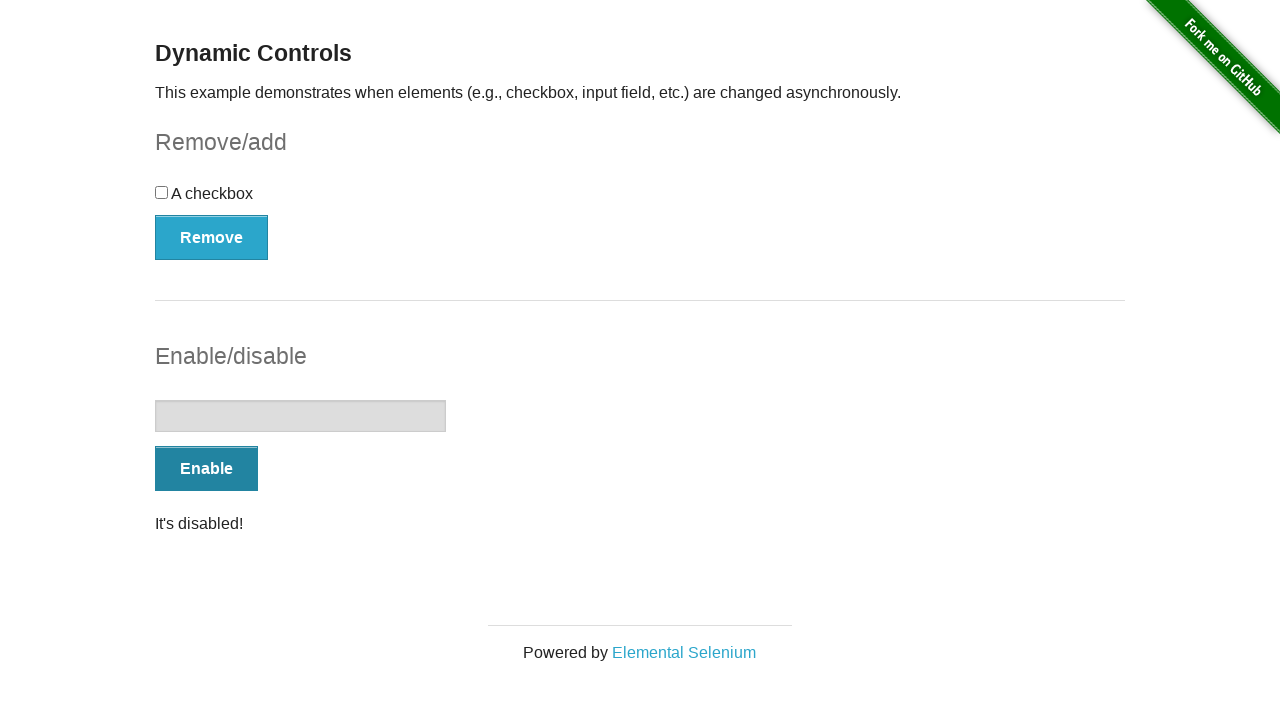

Success message "It's disabled!" appeared
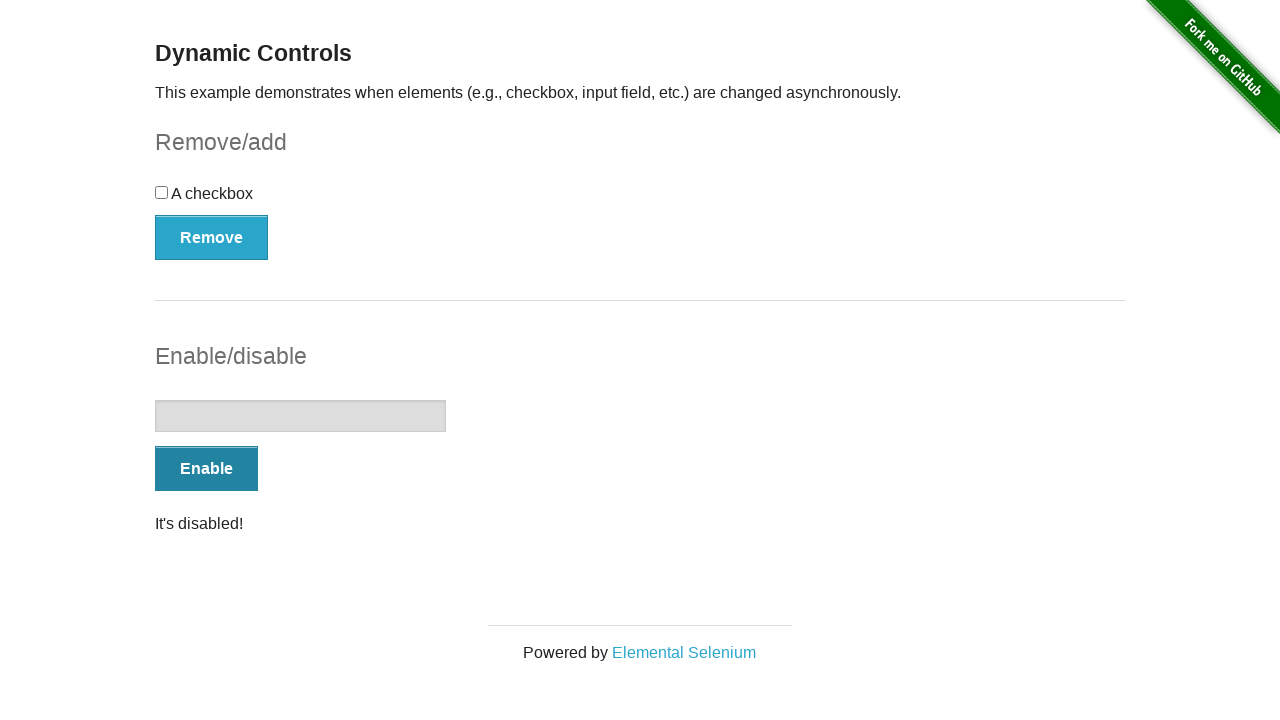

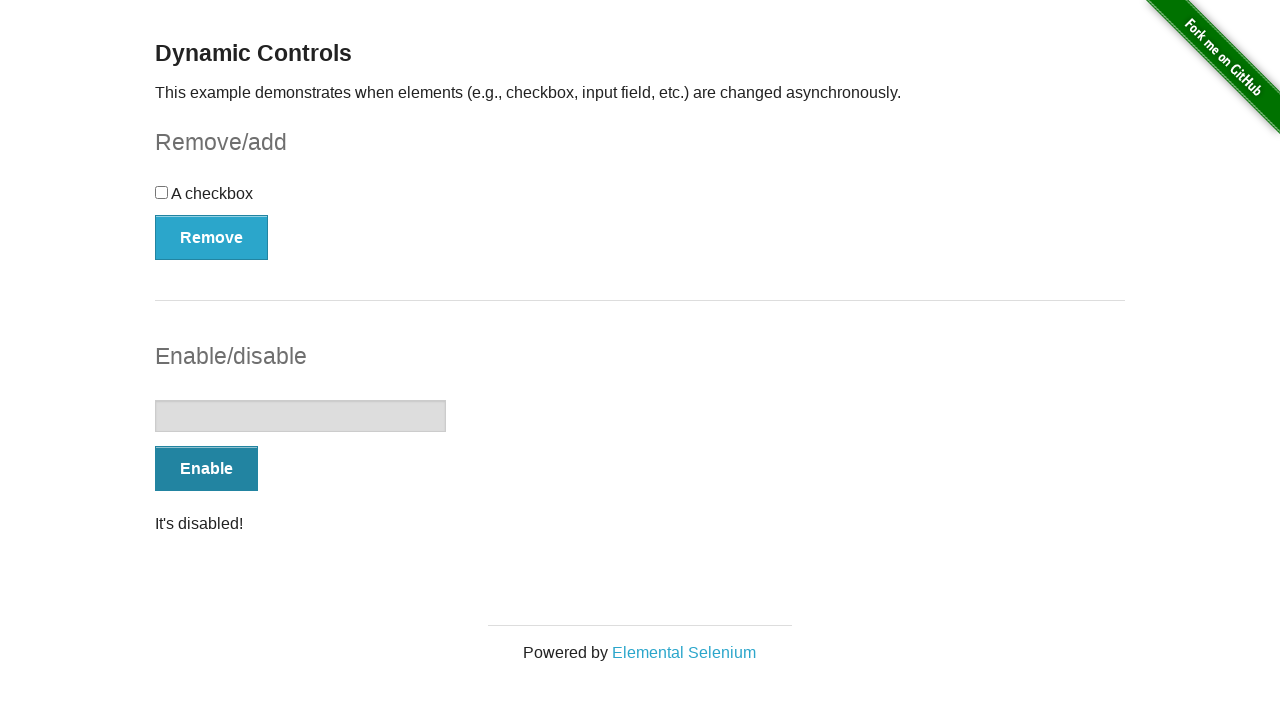